Tests clicking the confirm alert button and accepting it, then verifying "You selected Ok" message appears

Starting URL: https://demoqa.com/alerts

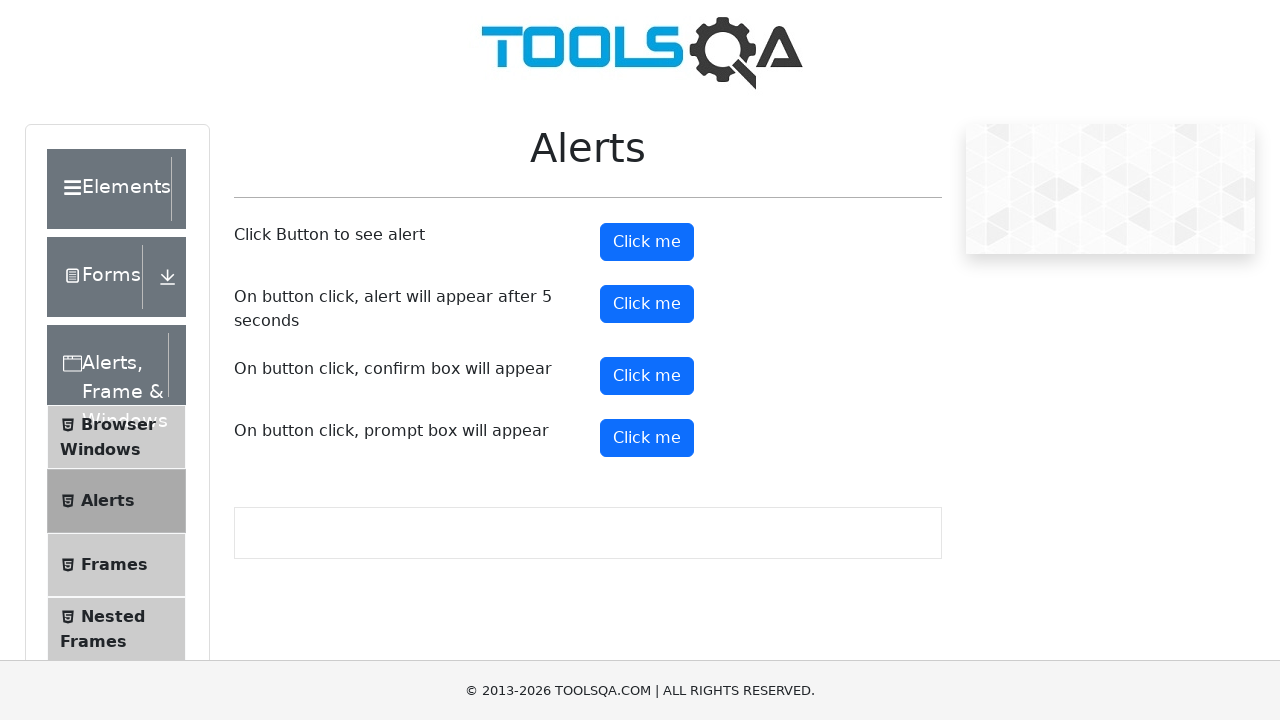

Set up dialog handler to accept the confirmation alert
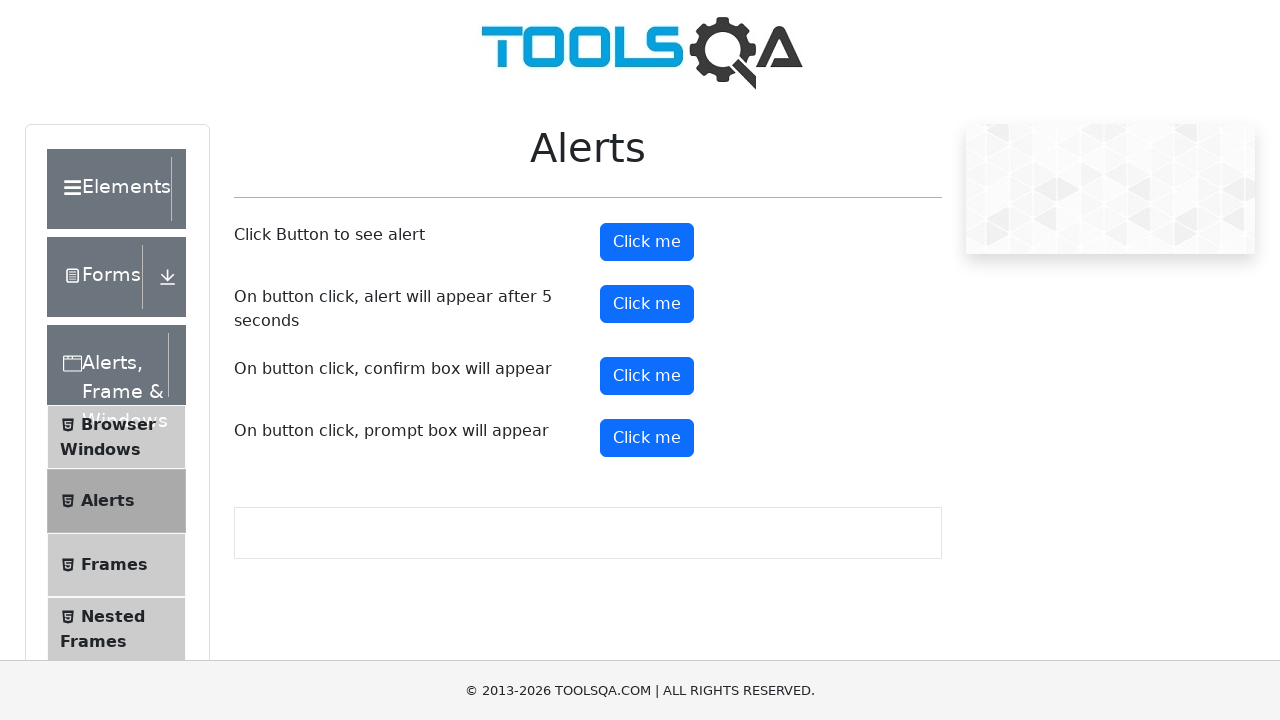

Clicked the confirm button to trigger the confirmation alert at (647, 376) on #confirmButton
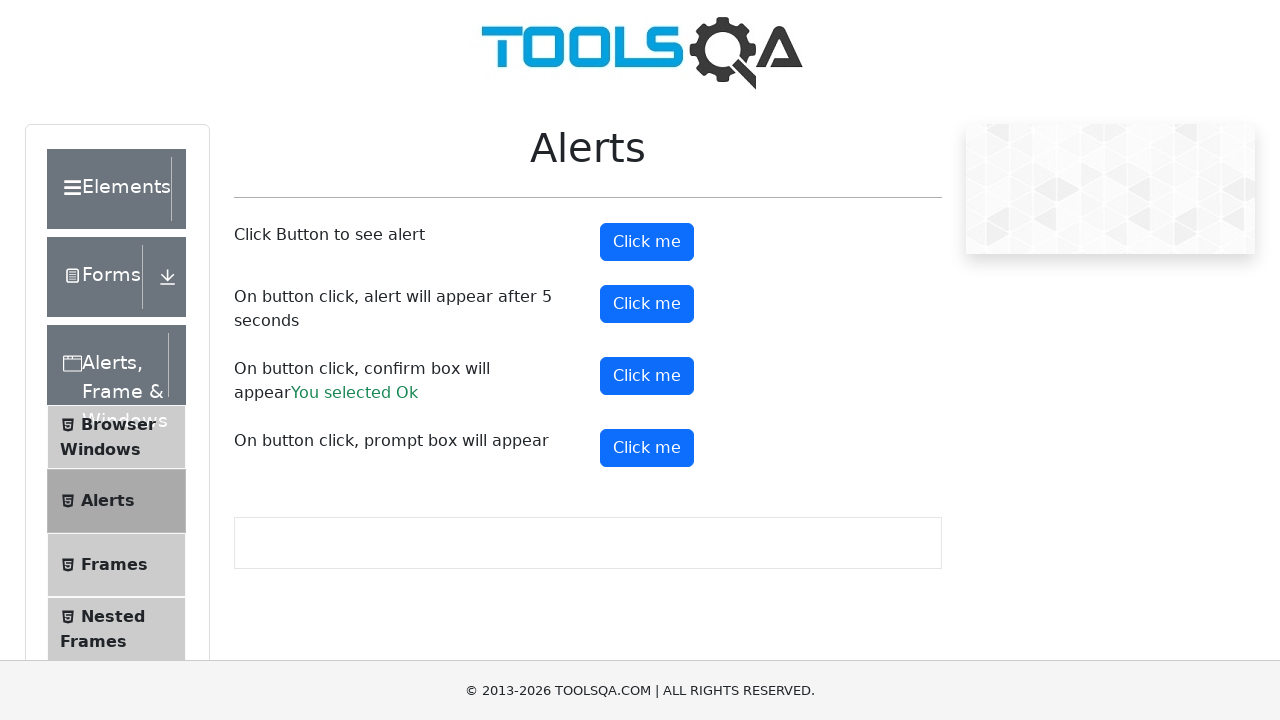

Confirmation result message appeared on the page
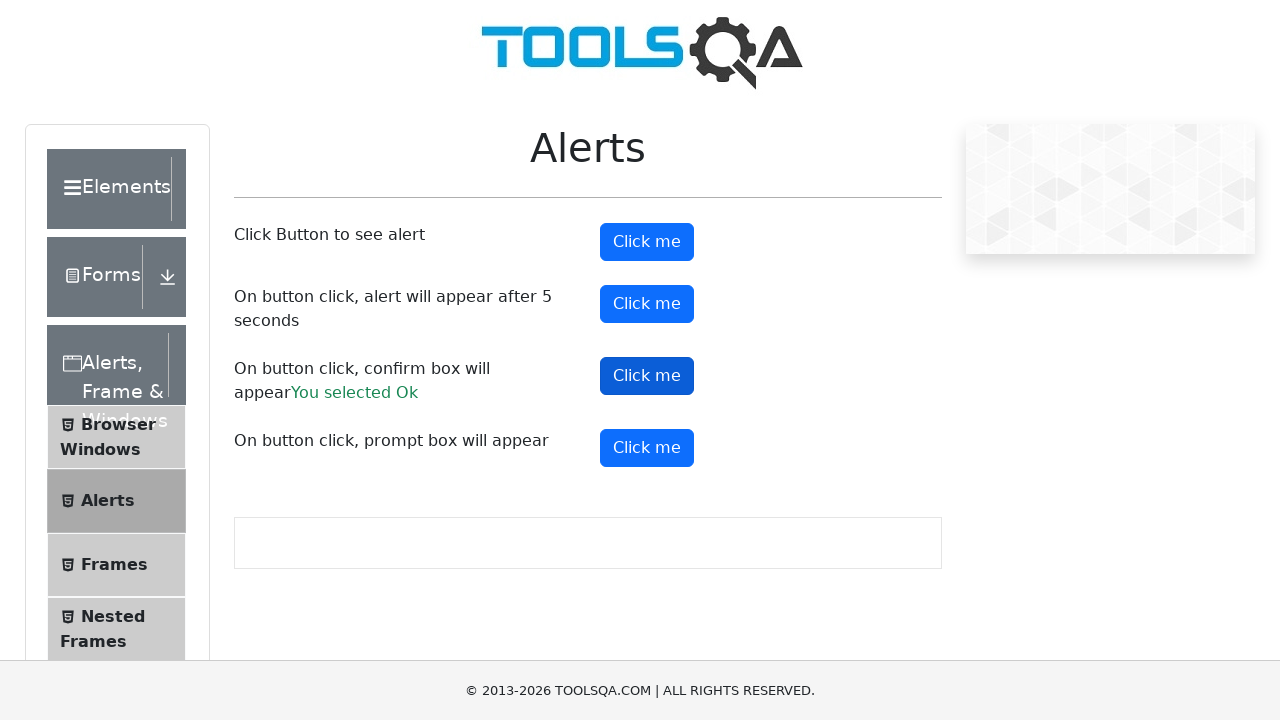

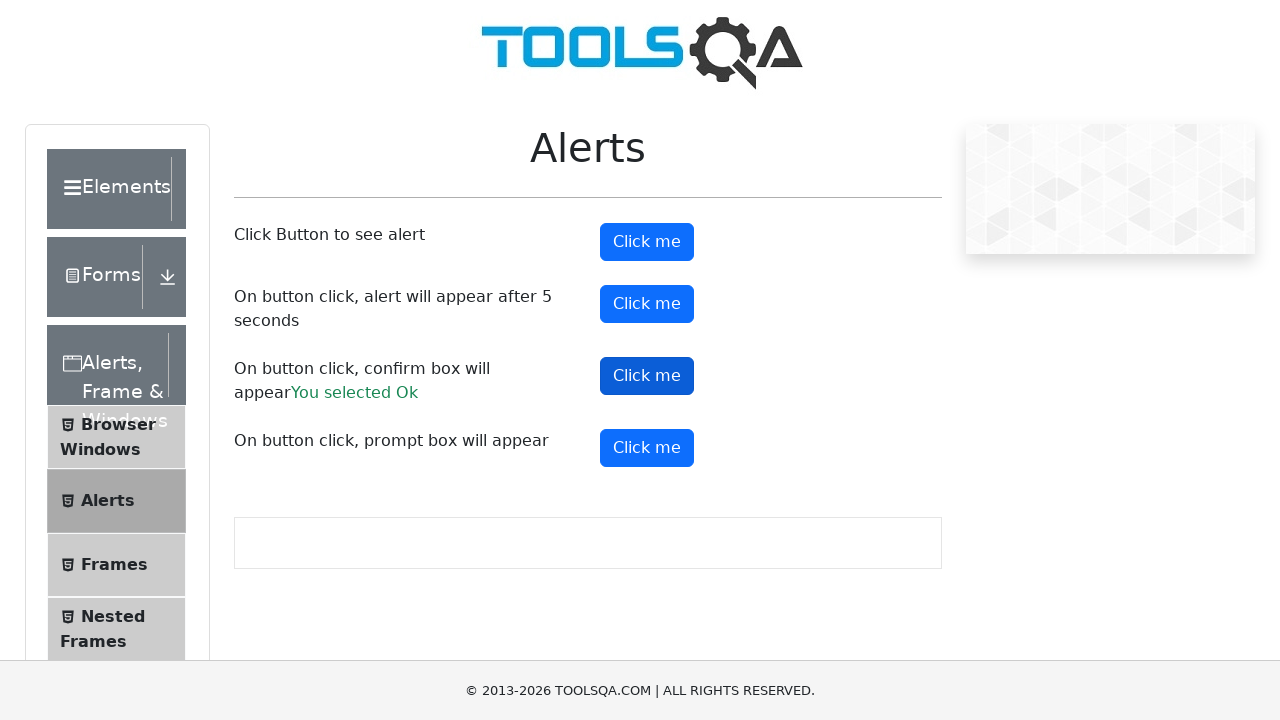